Tests text field interaction by clearing the username field and entering new text

Starting URL: https://demo.vtiger.com/vtigercrm/

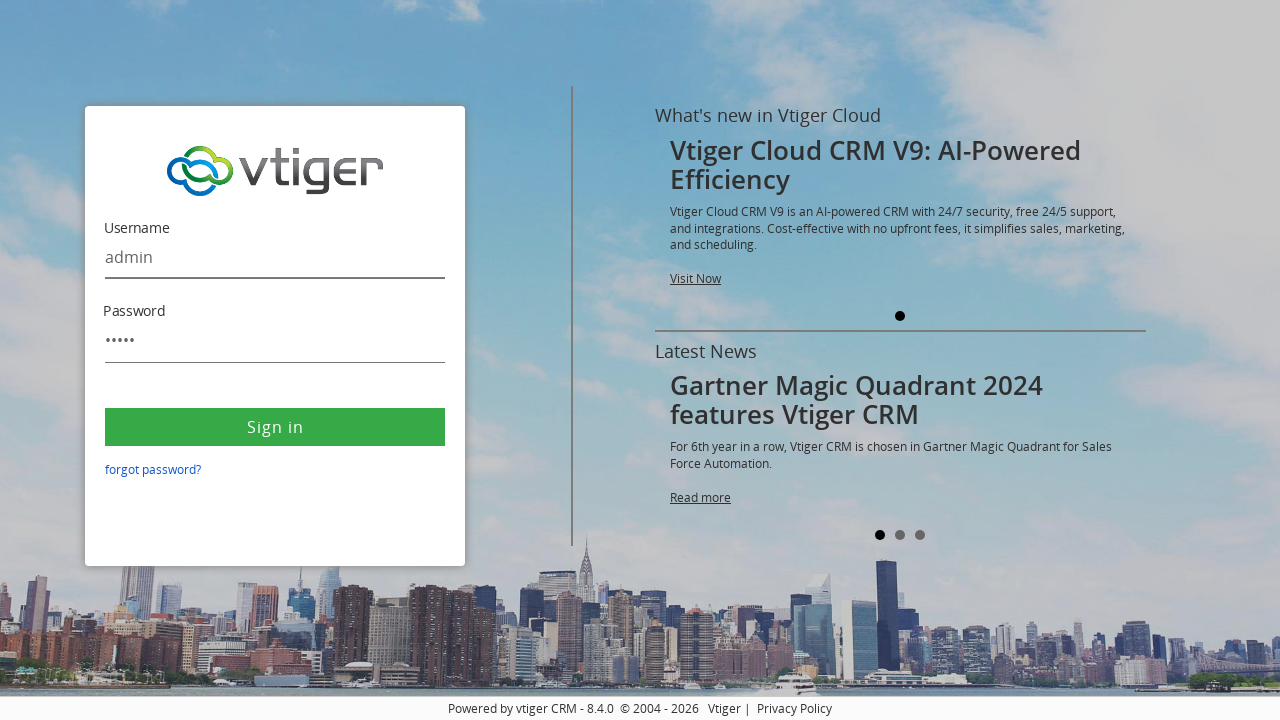

Cleared the username field on #username
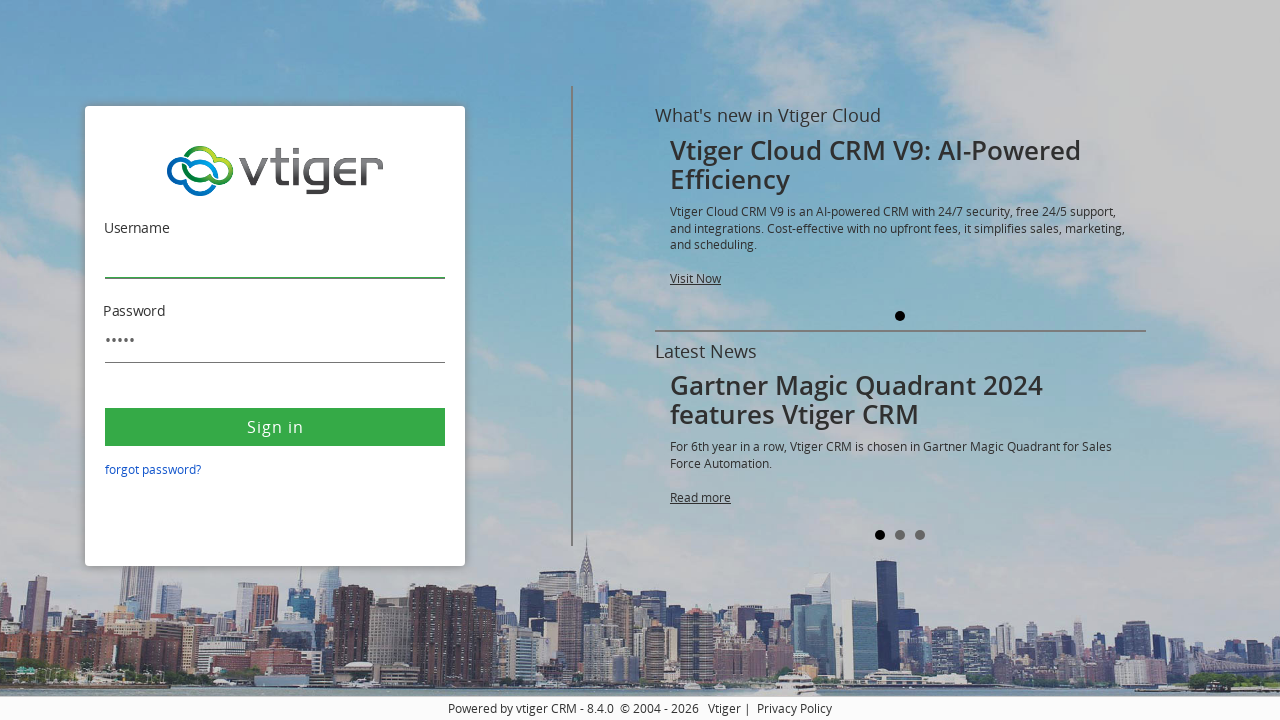

Filled username field with 'Selenium' on #username
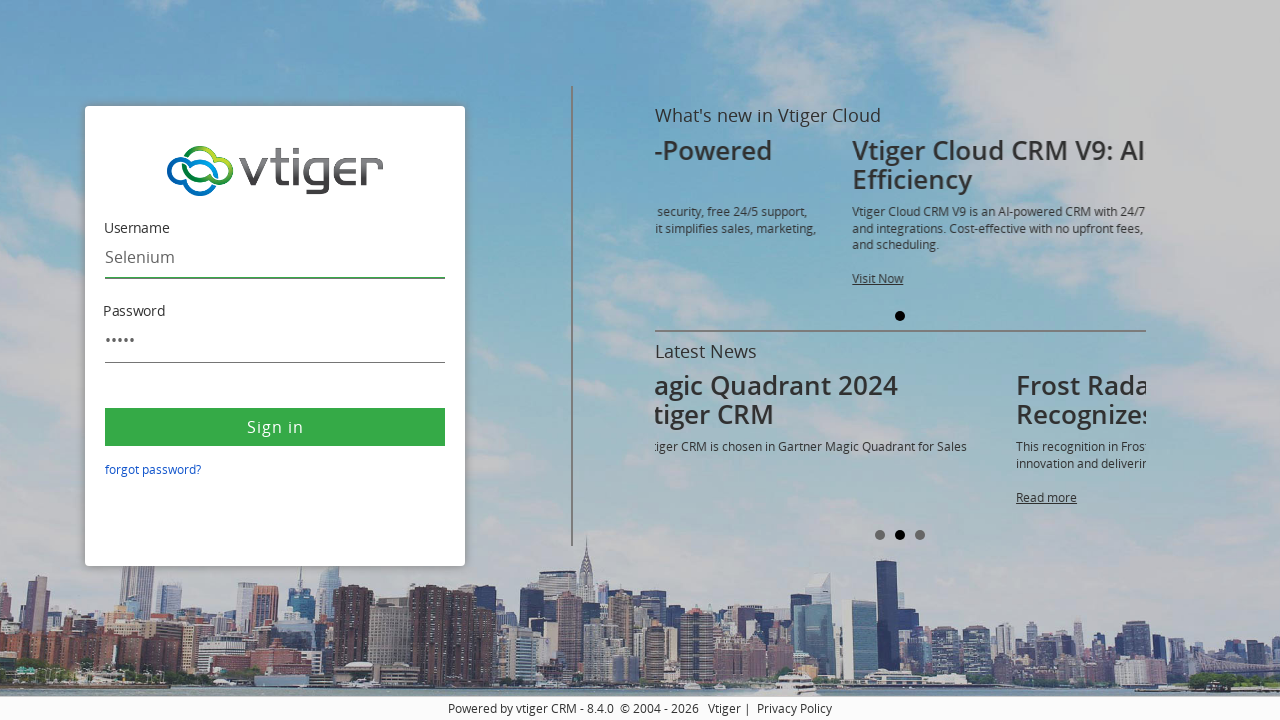

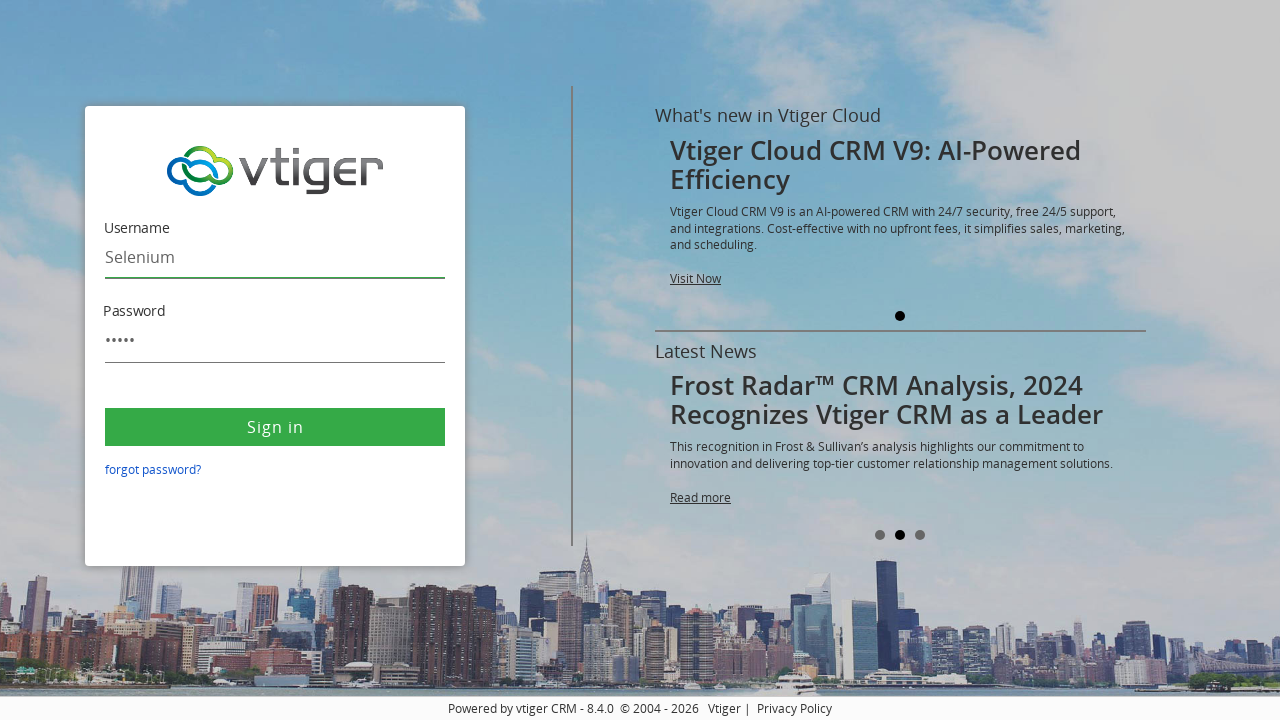